Tests clicking a verify button and checking the verification message with explicit waits

Starting URL: https://suninjuly.github.io/wait2.html

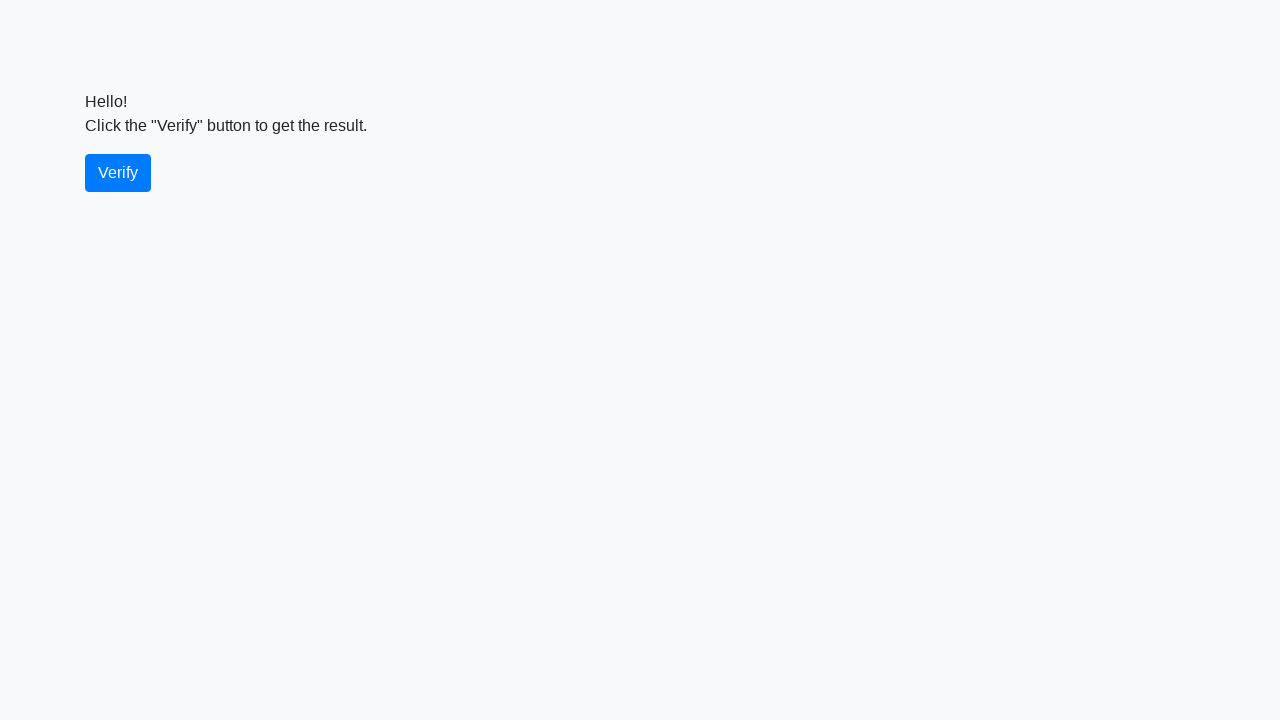

Navigated to https://suninjuly.github.io/wait2.html
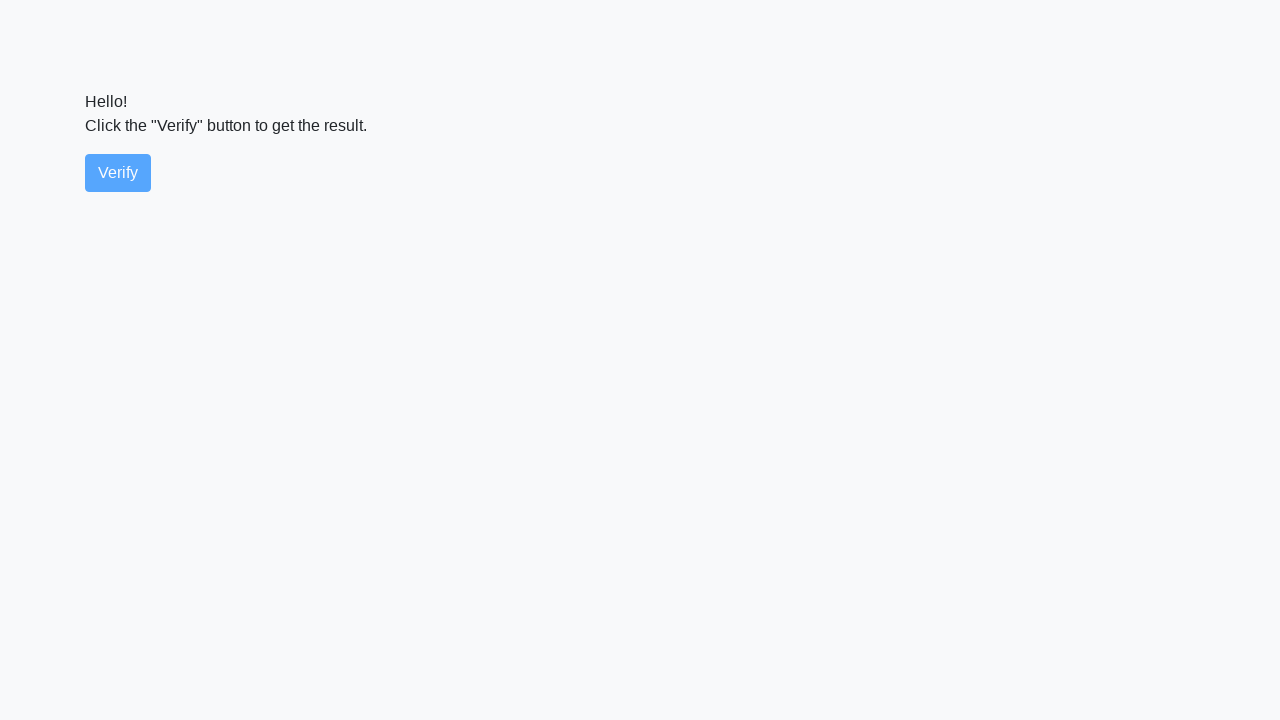

Verify button became visible
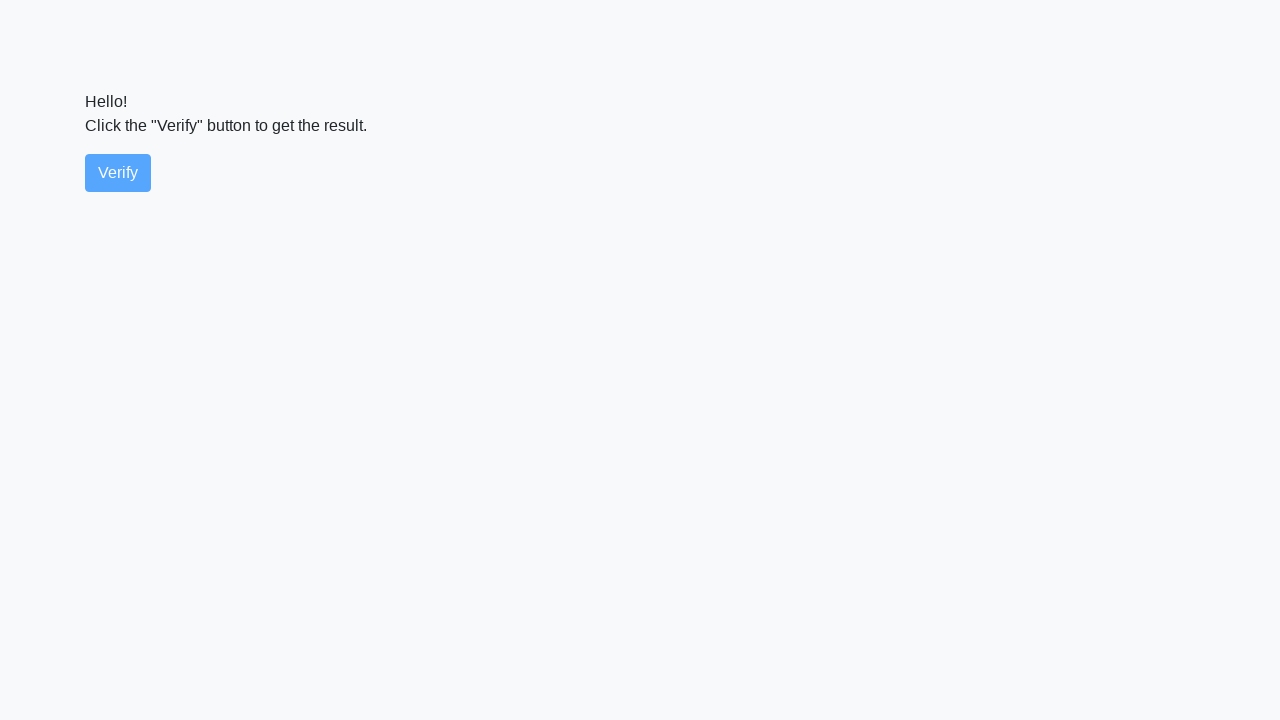

Clicked verify button at (118, 173) on #verify
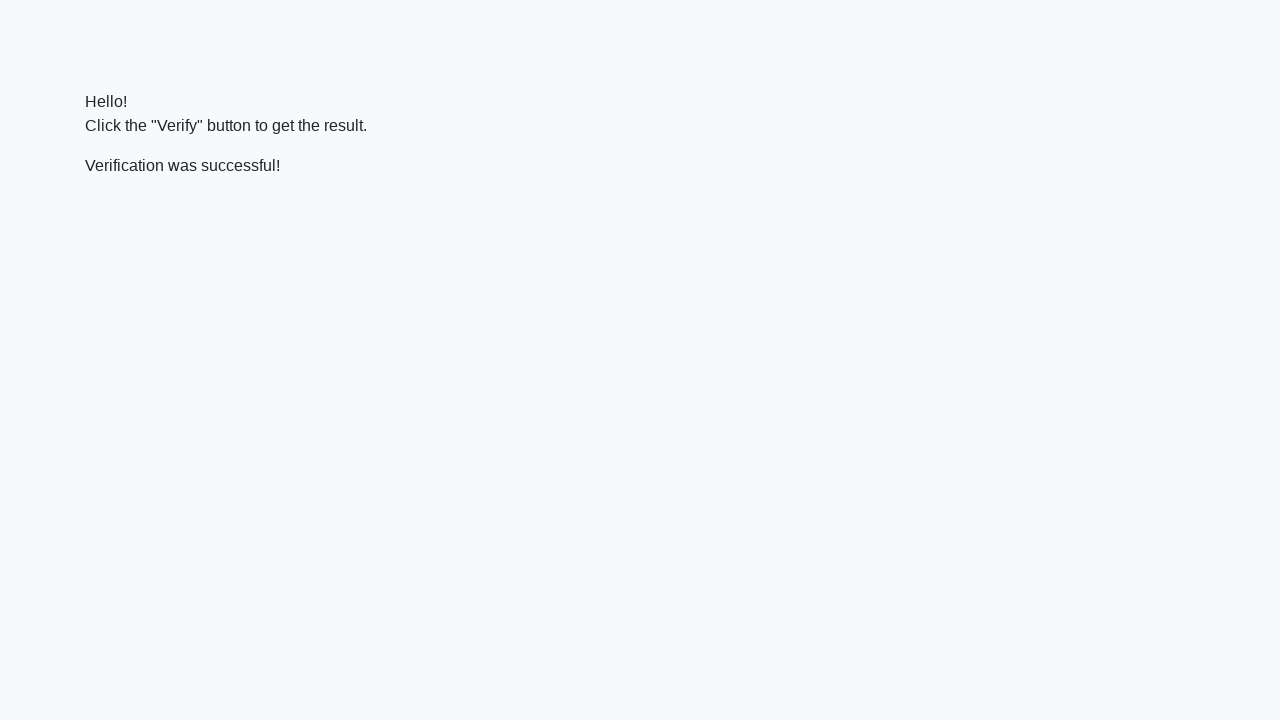

Verification message appeared
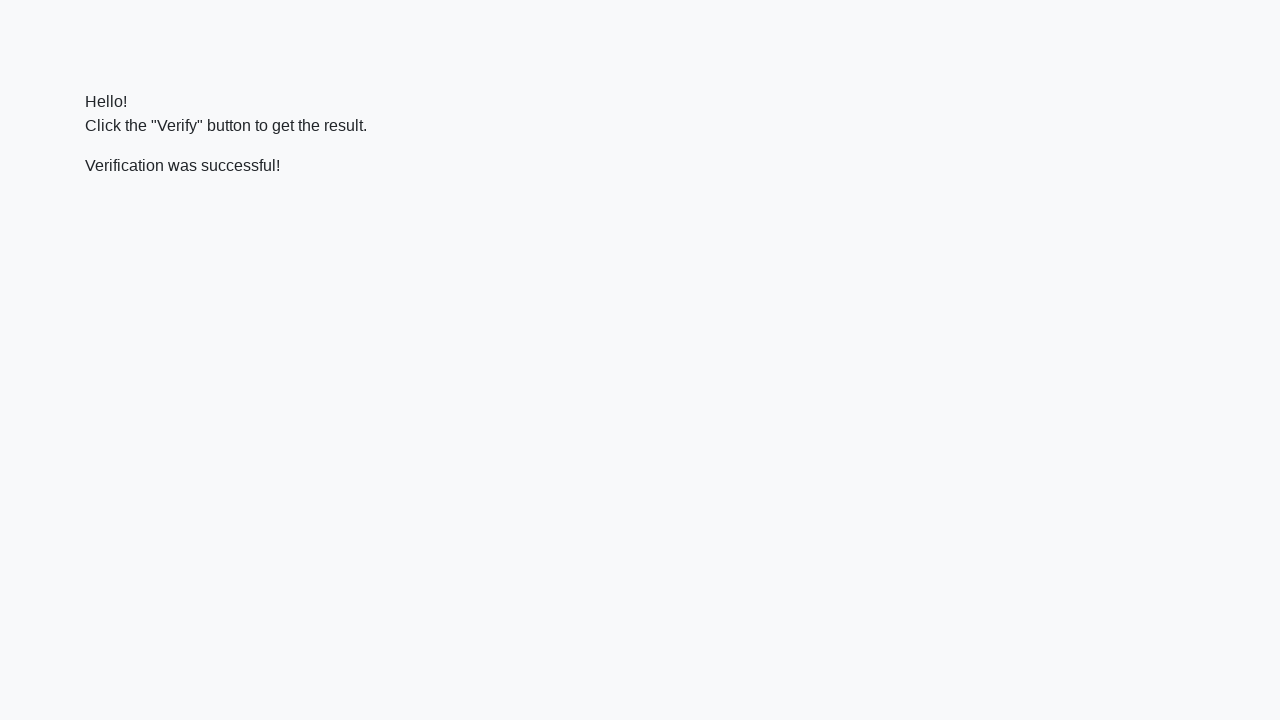

Verified that message text equals 'Verification was successful!'
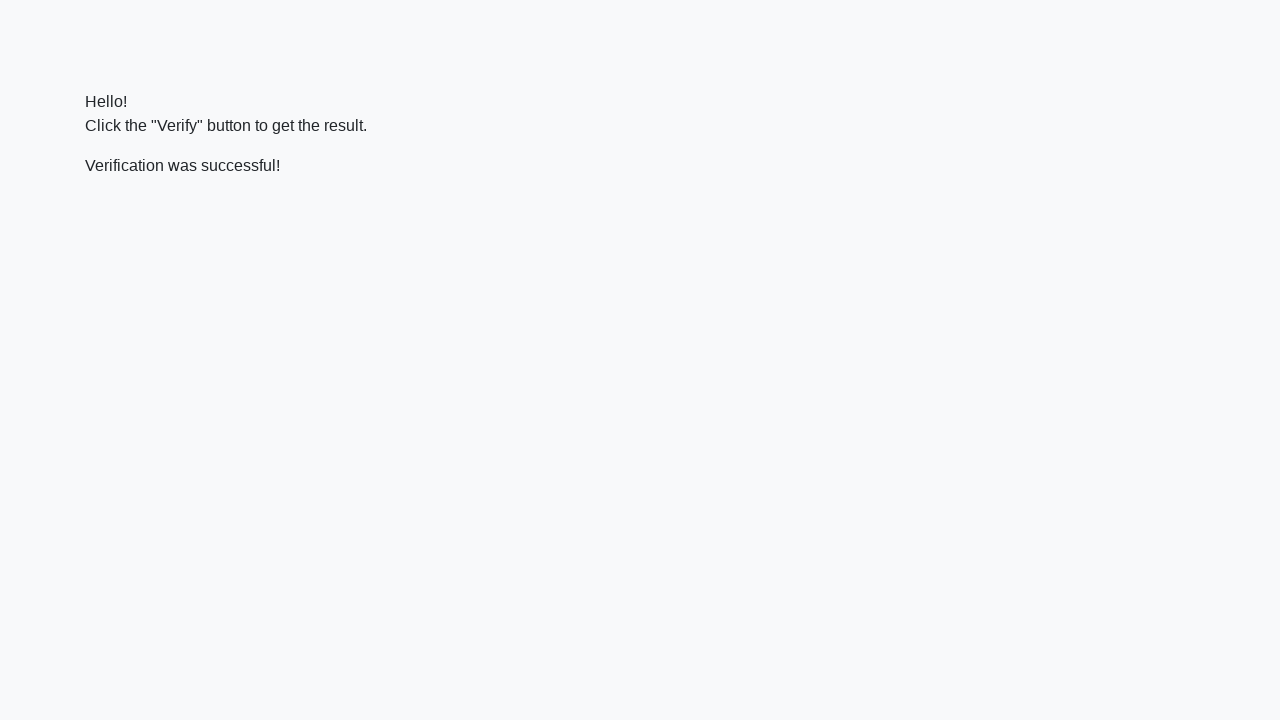

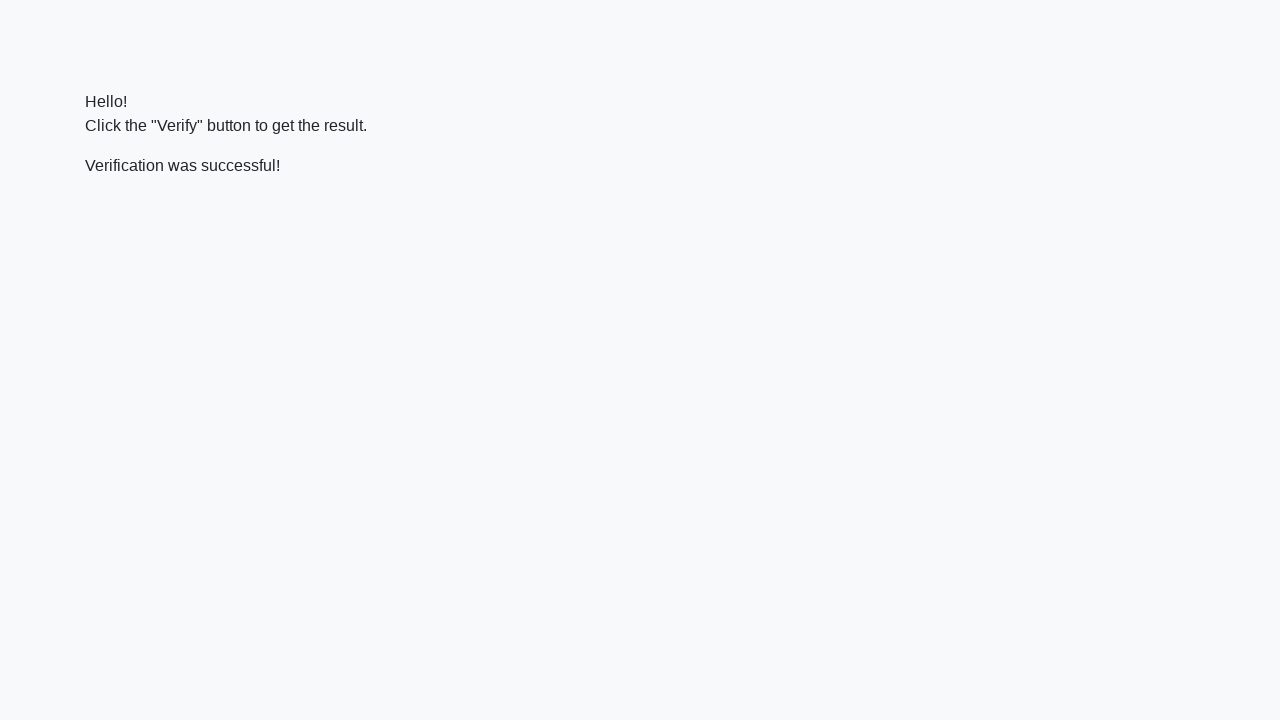